Tests mouse hover functionality by hovering over a movie poster image and verifying that the price element becomes visible

Starting URL: https://qaplayground.dev/apps/mouse-hover/

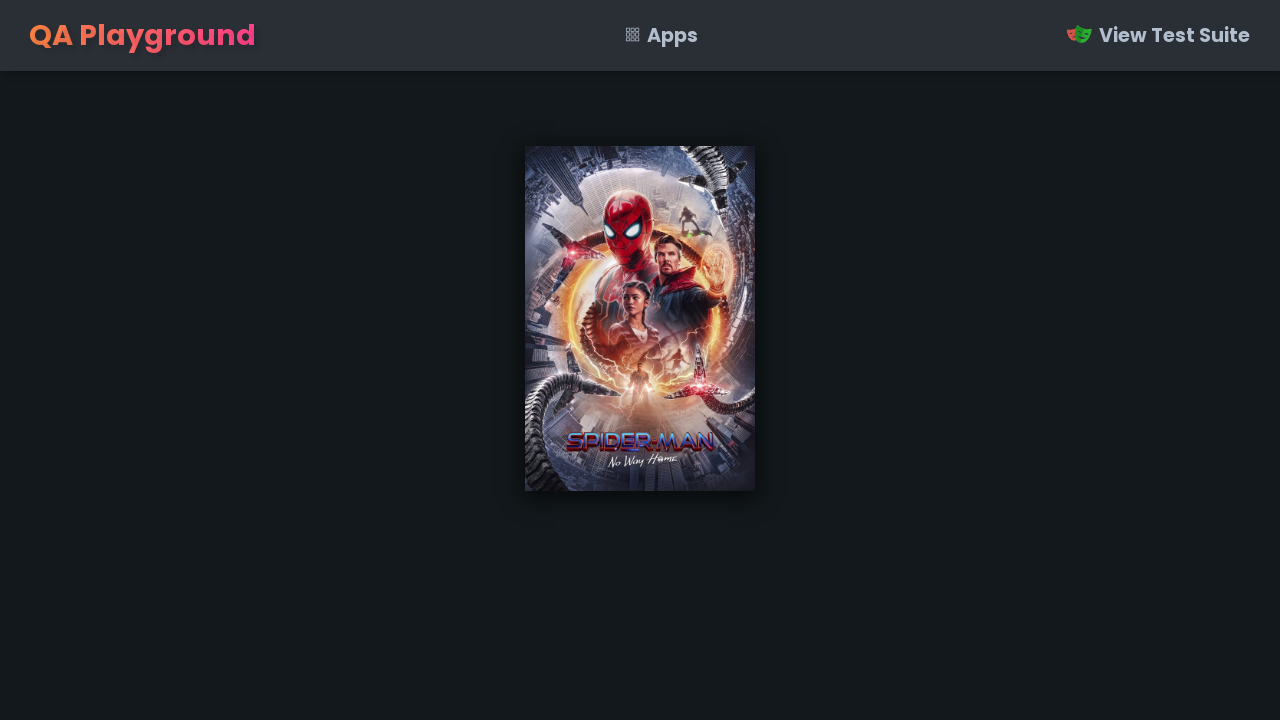

Hovered over movie poster image at (640, 319) on img.poster
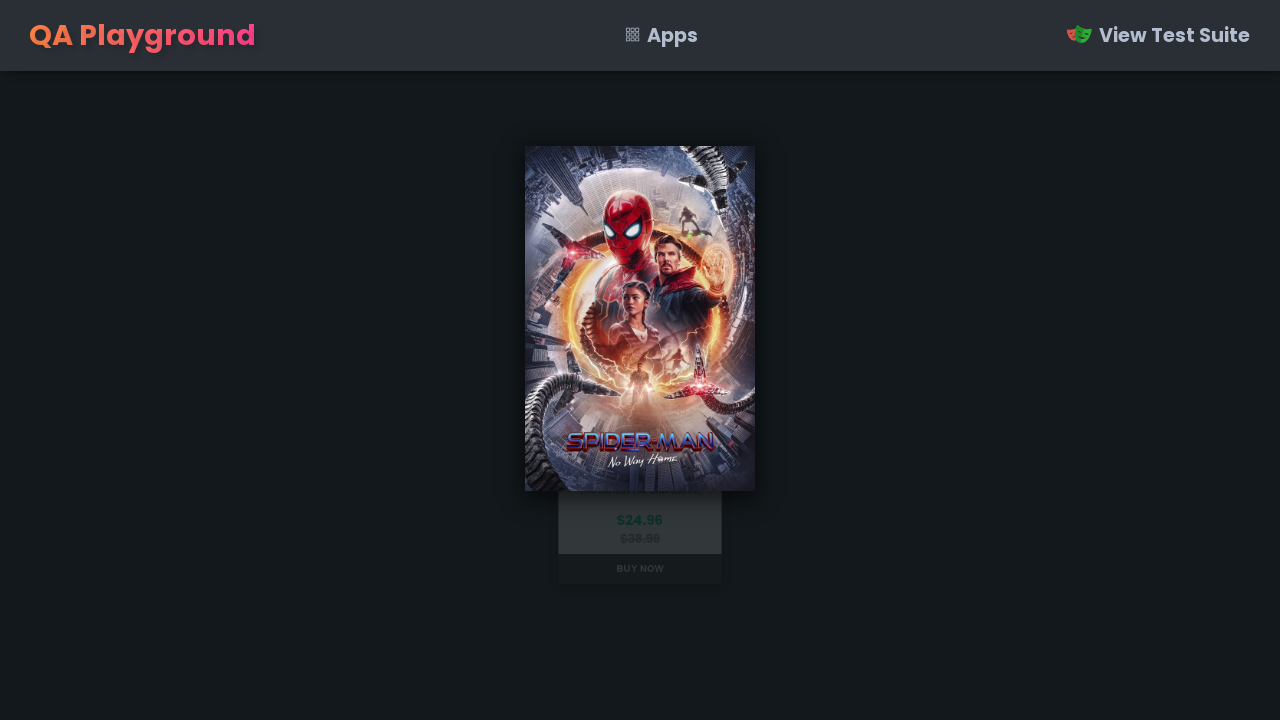

Price element became visible after hovering over poster
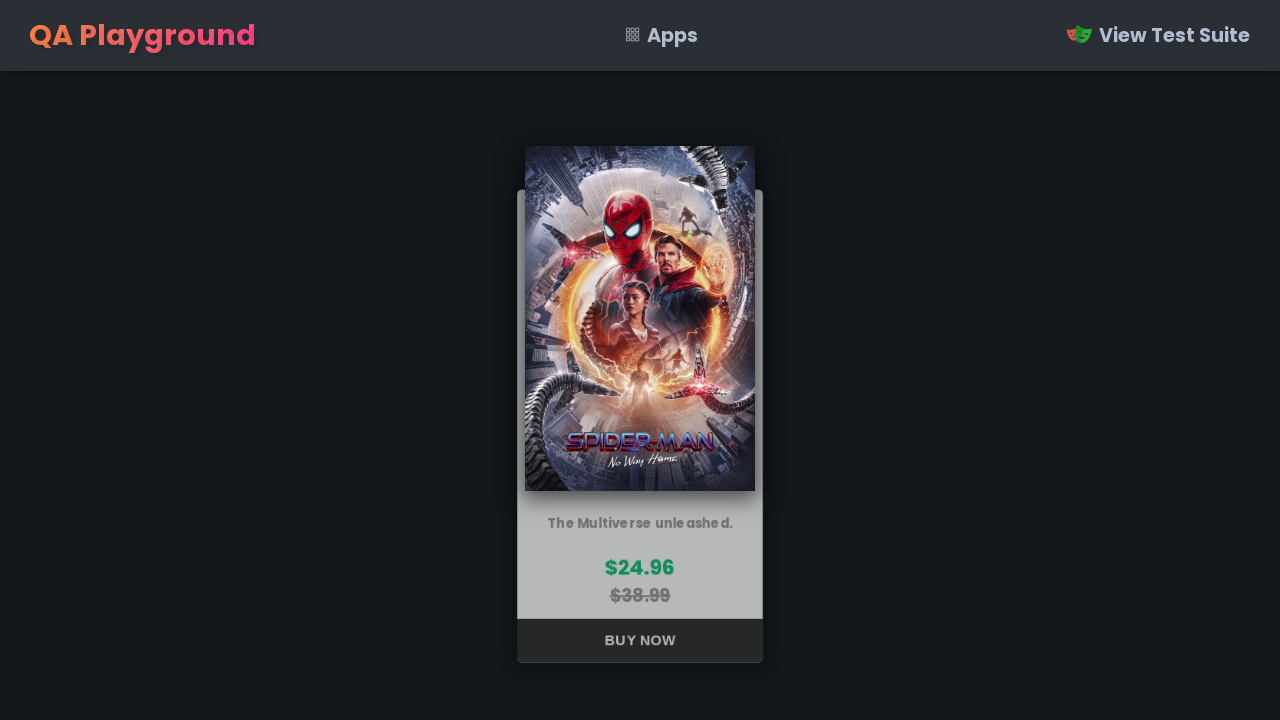

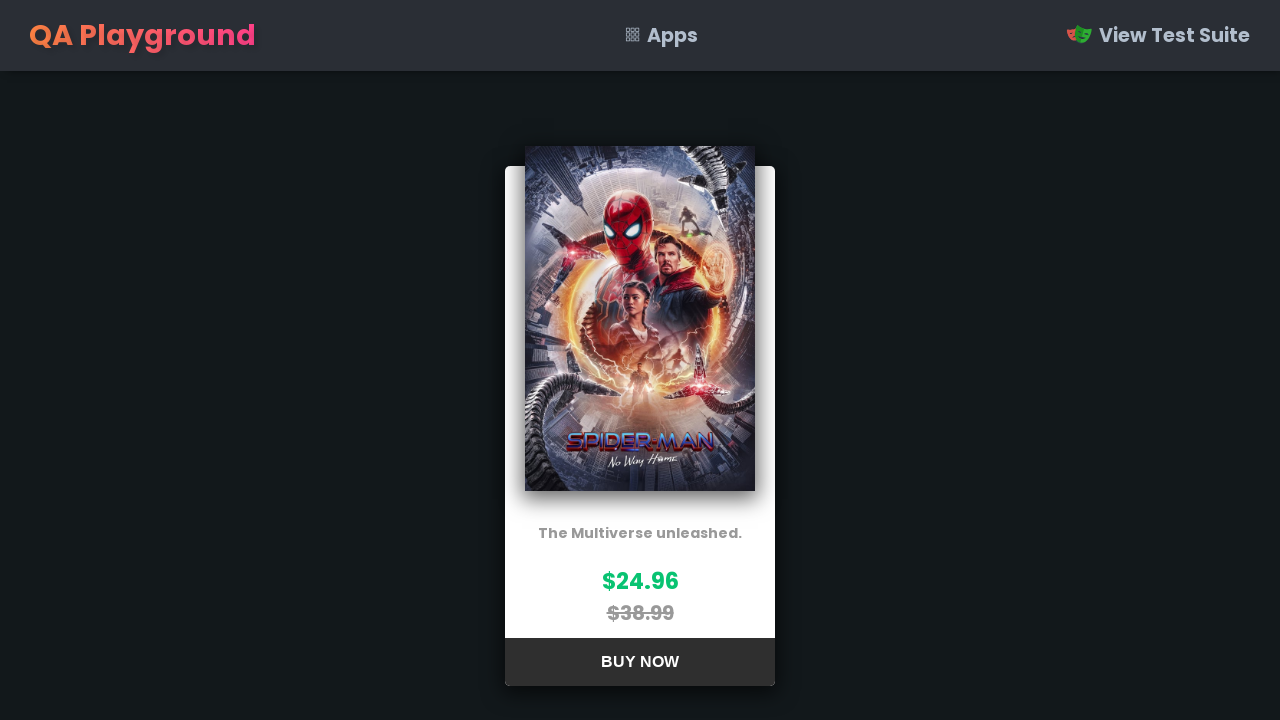